Tests that edits are cancelled when pressing Escape key

Starting URL: https://demo.playwright.dev/todomvc

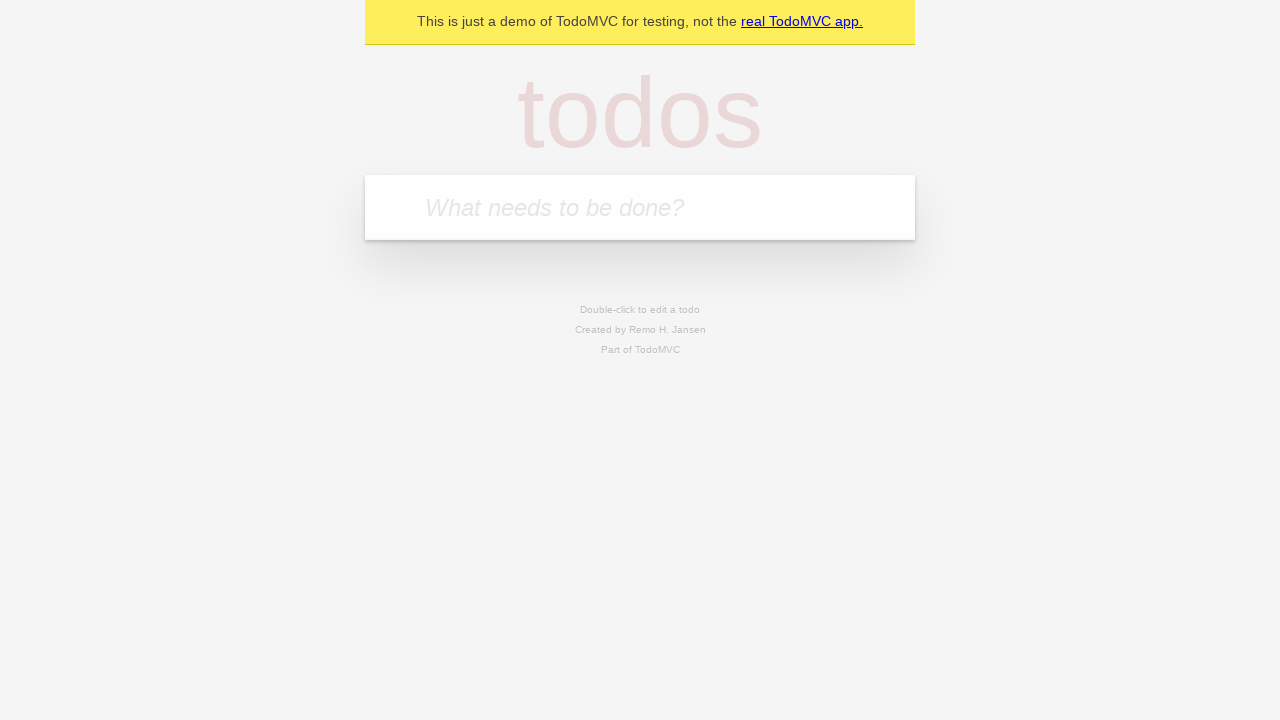

Filled first todo input with 'buy some cheese' on .new-todo
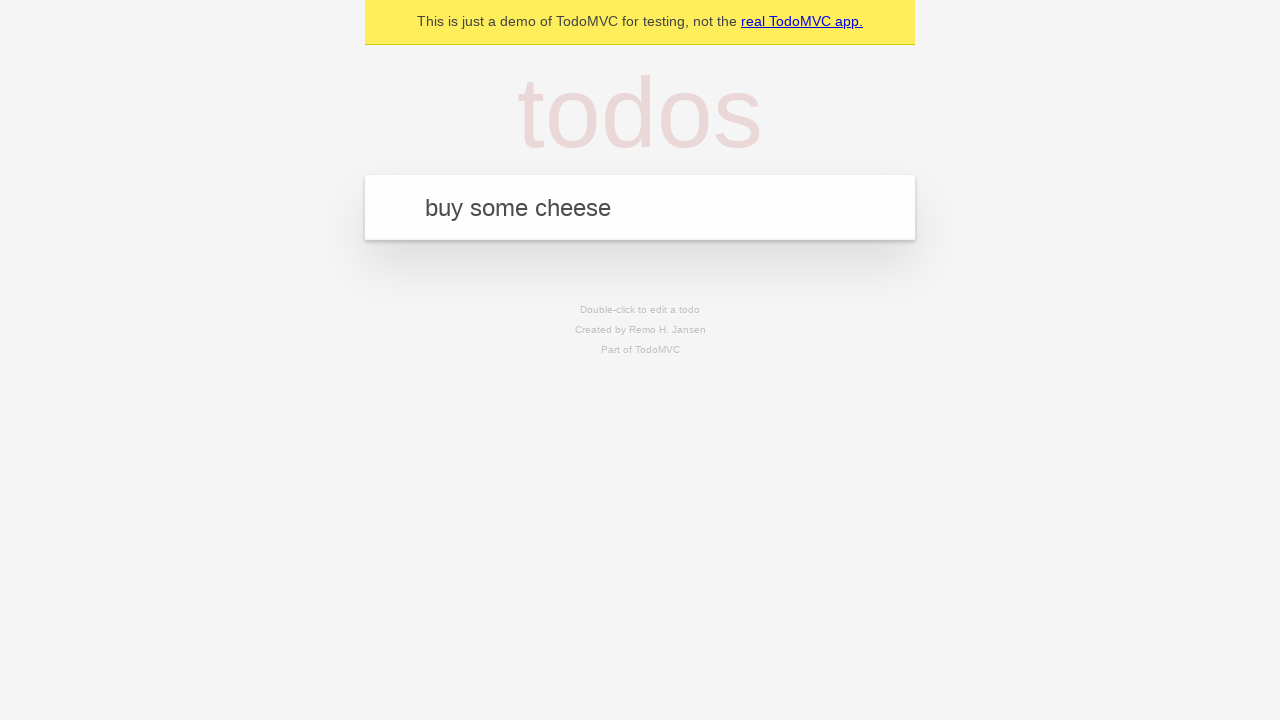

Pressed Enter to create first todo on .new-todo
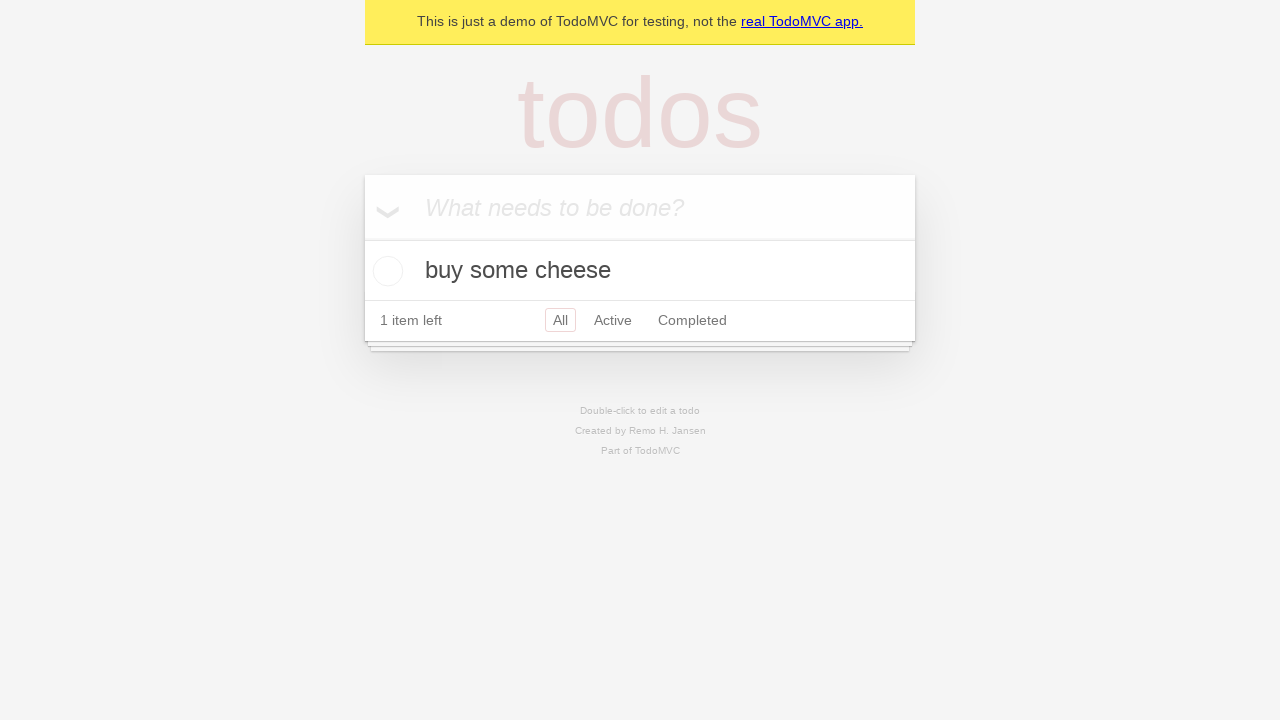

Filled second todo input with 'feed the cat' on .new-todo
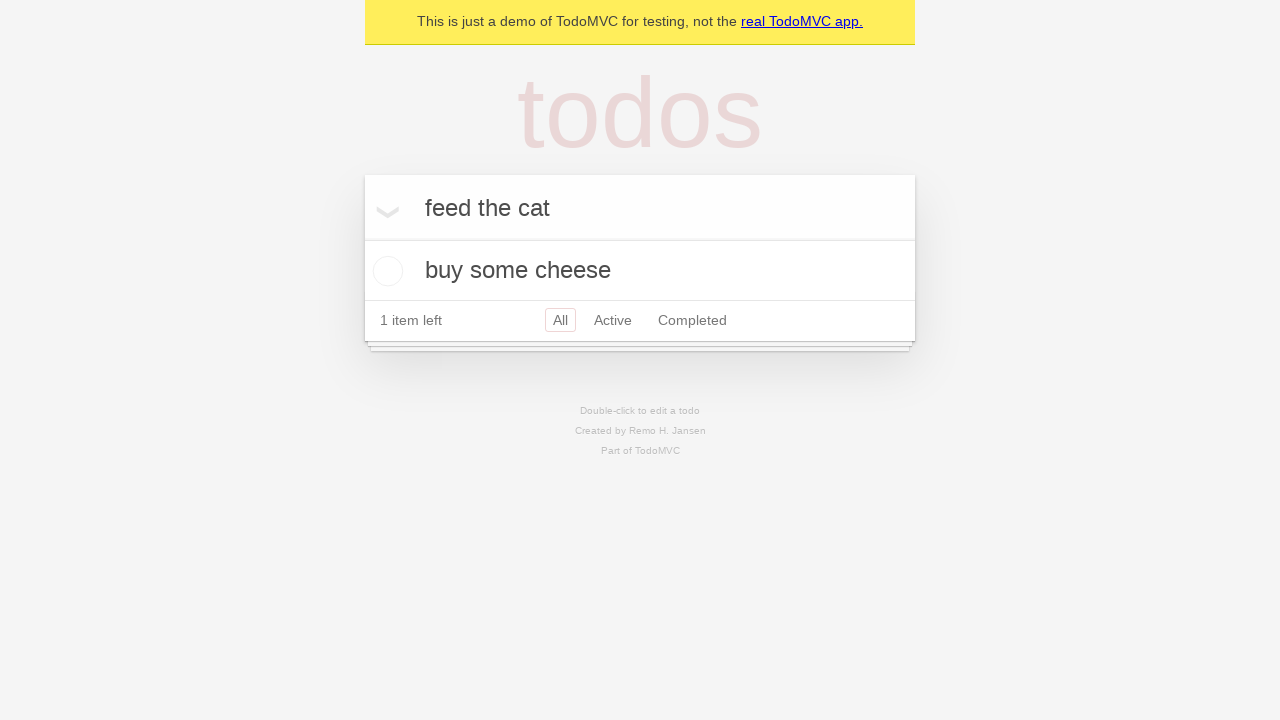

Pressed Enter to create second todo on .new-todo
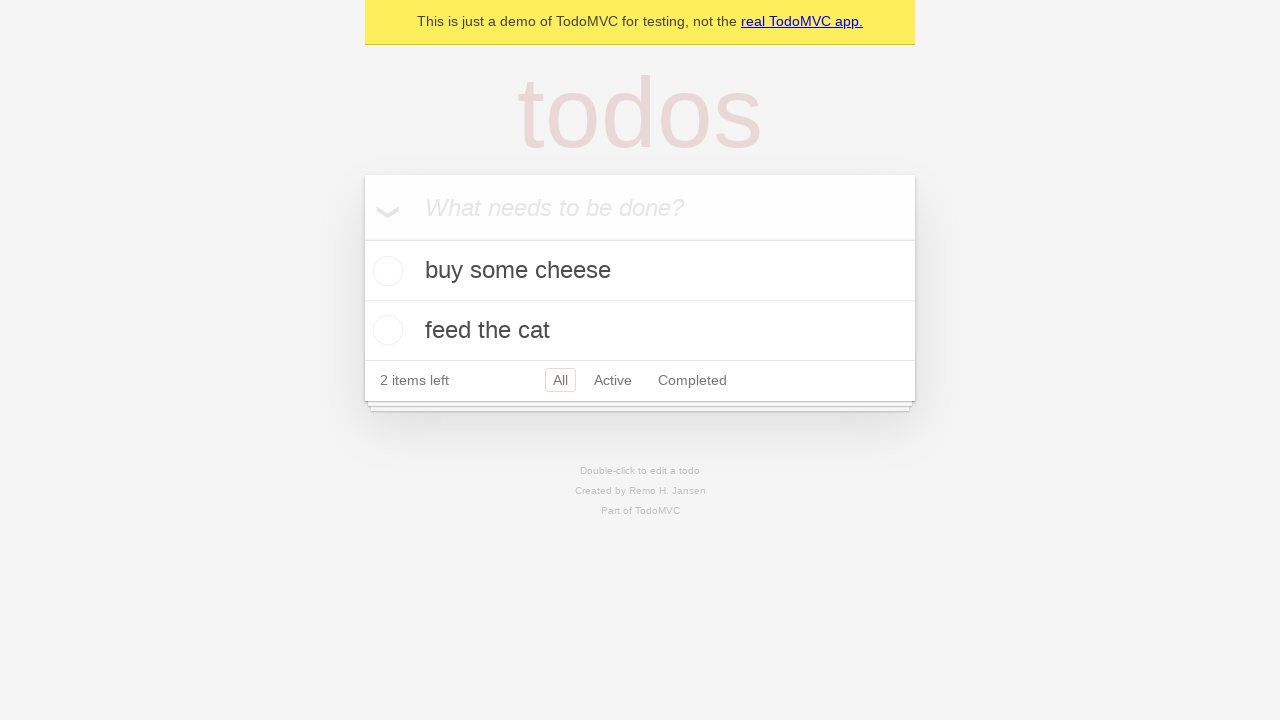

Filled third todo input with 'book a doctors appointment' on .new-todo
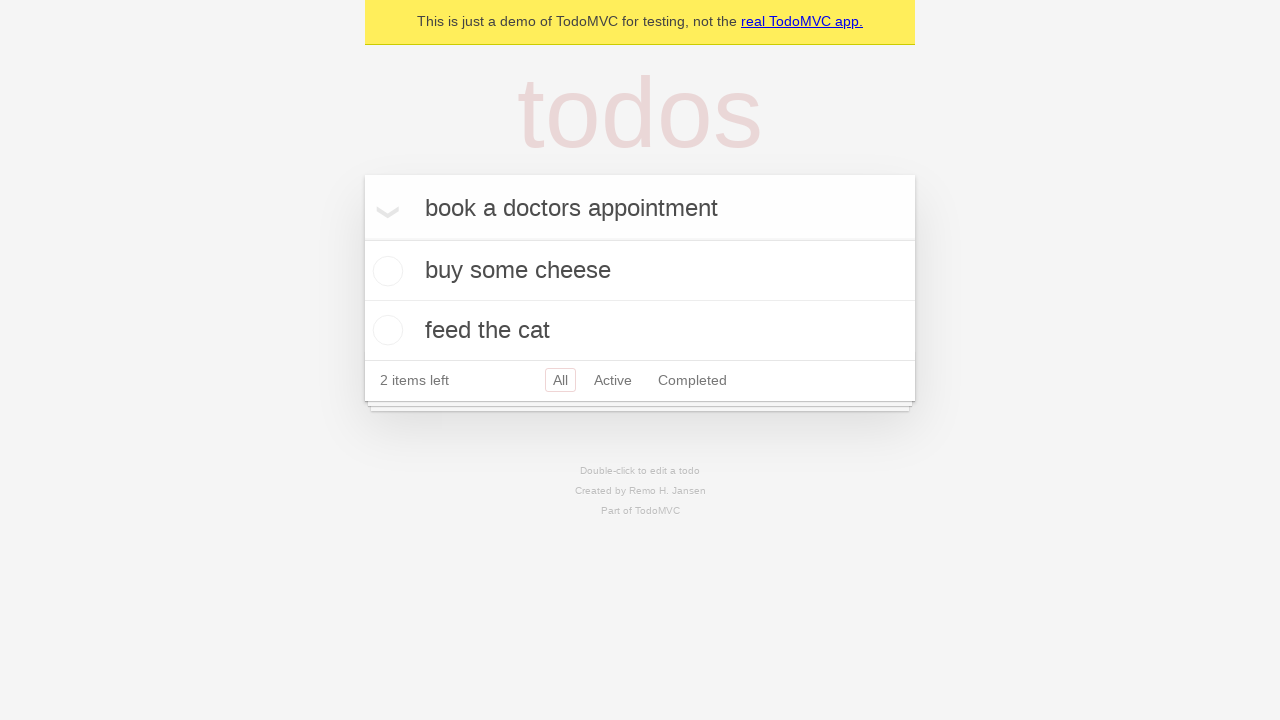

Pressed Enter to create third todo on .new-todo
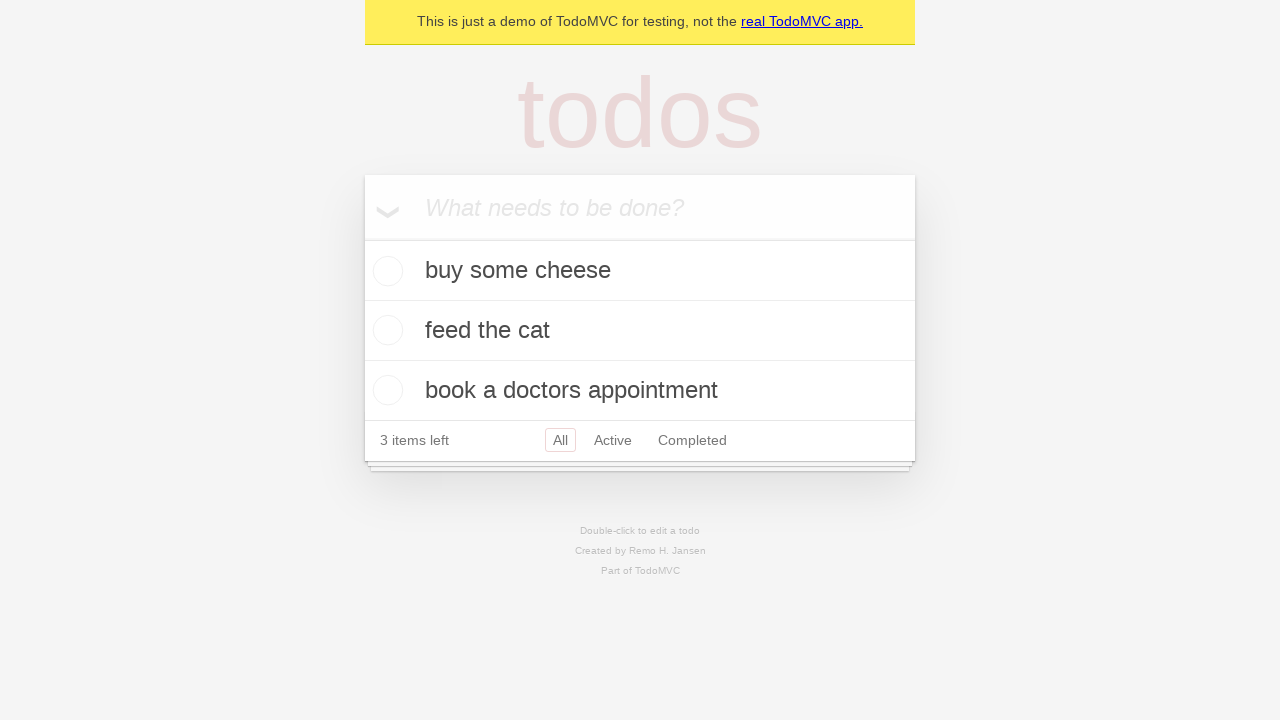

Waited for all three todos to be present in the list
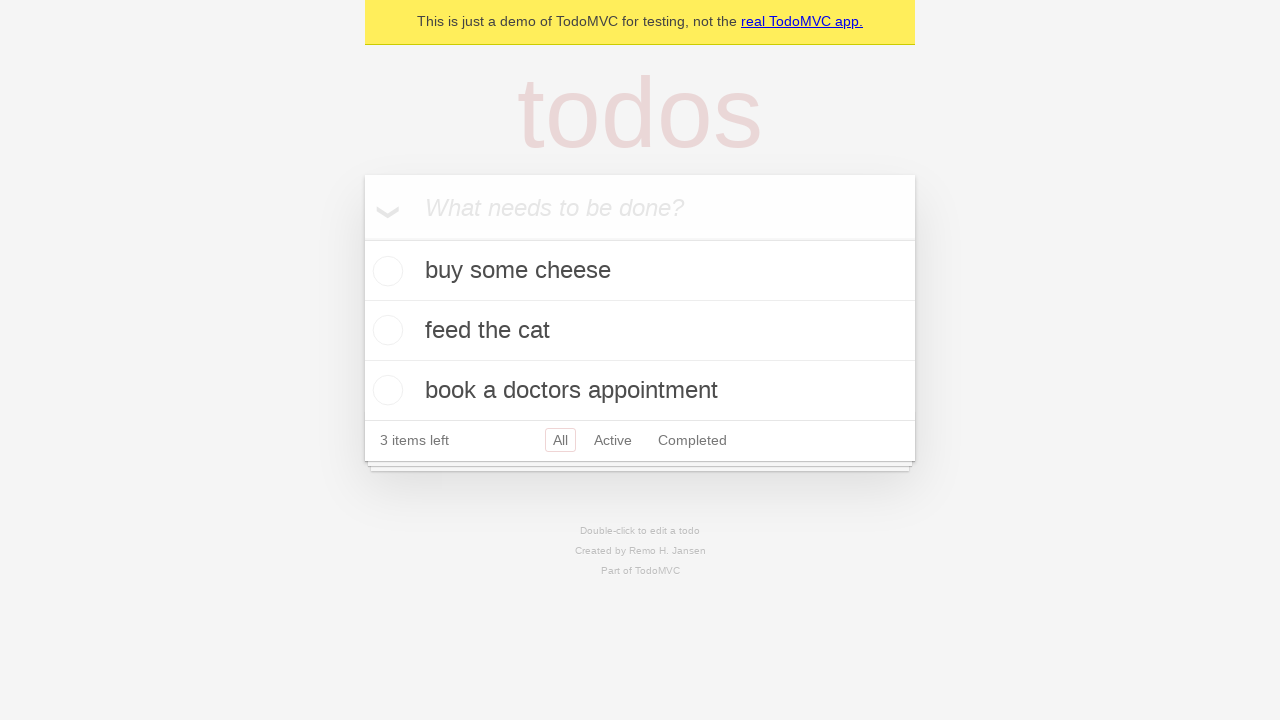

Double-clicked on second todo to enter edit mode at (640, 331) on .todo-list li >> nth=1
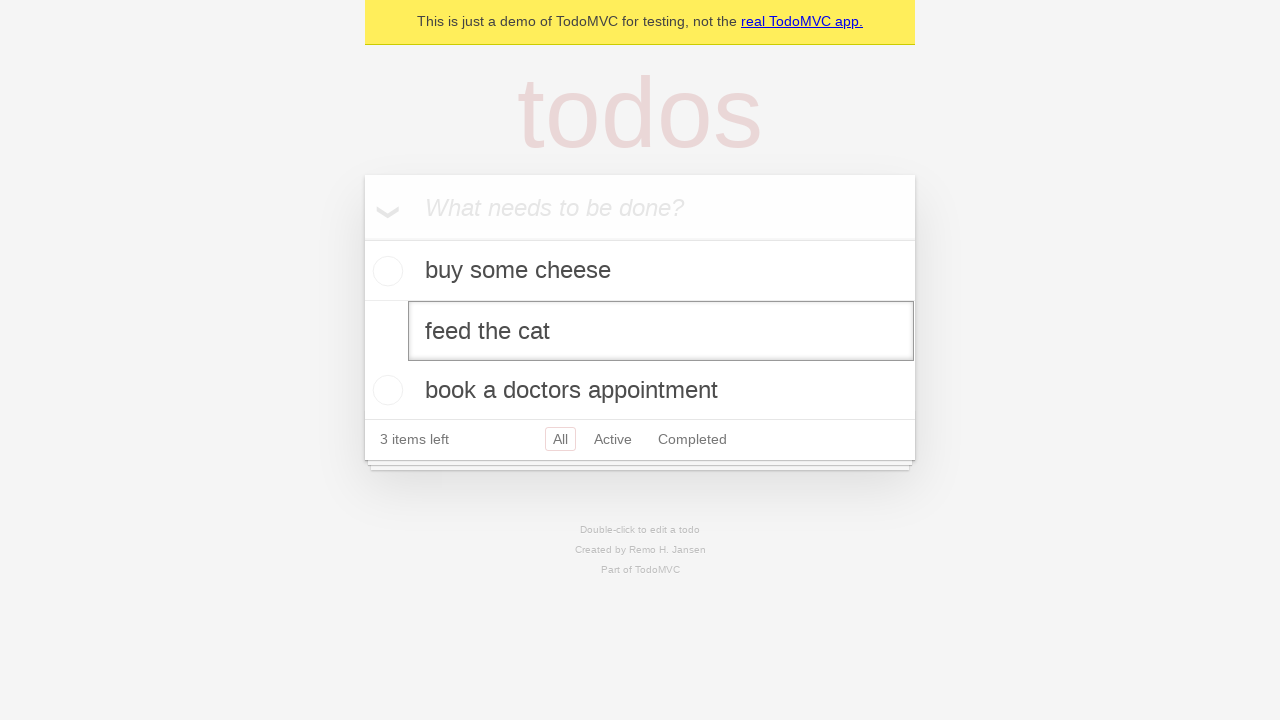

Pressed Escape to cancel editing on second todo on .todo-list li >> nth=1 >> .edit
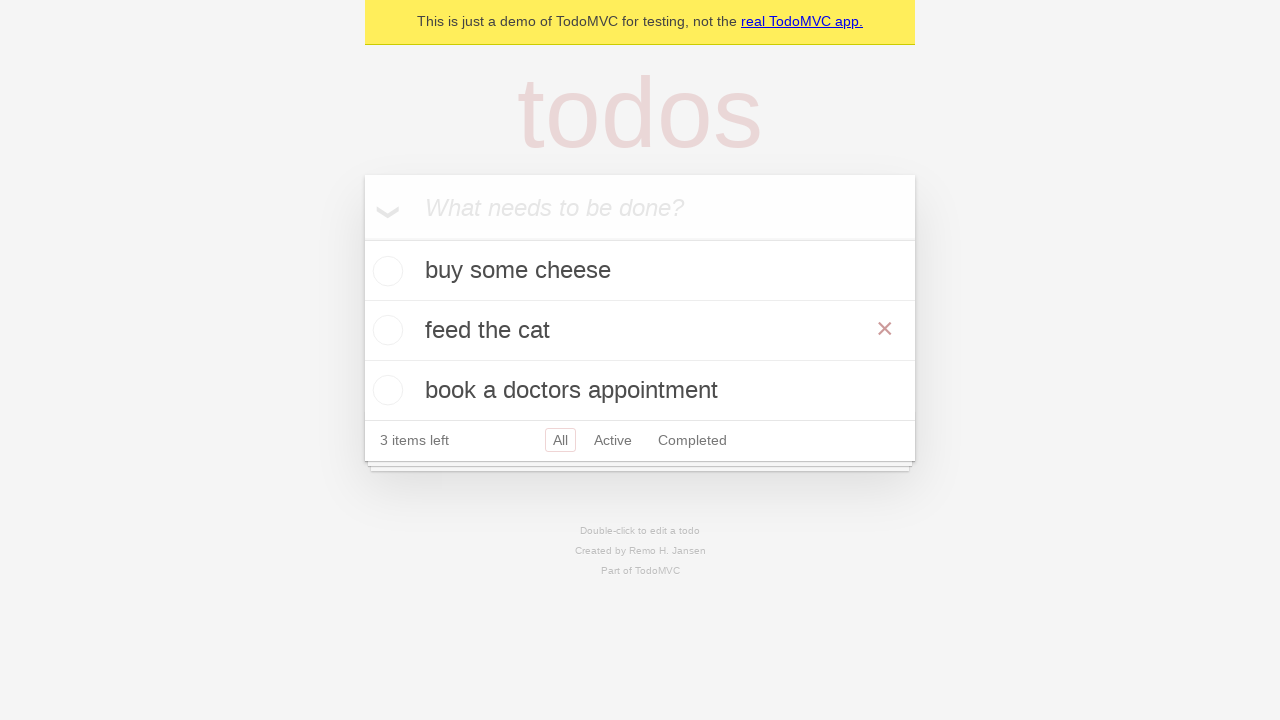

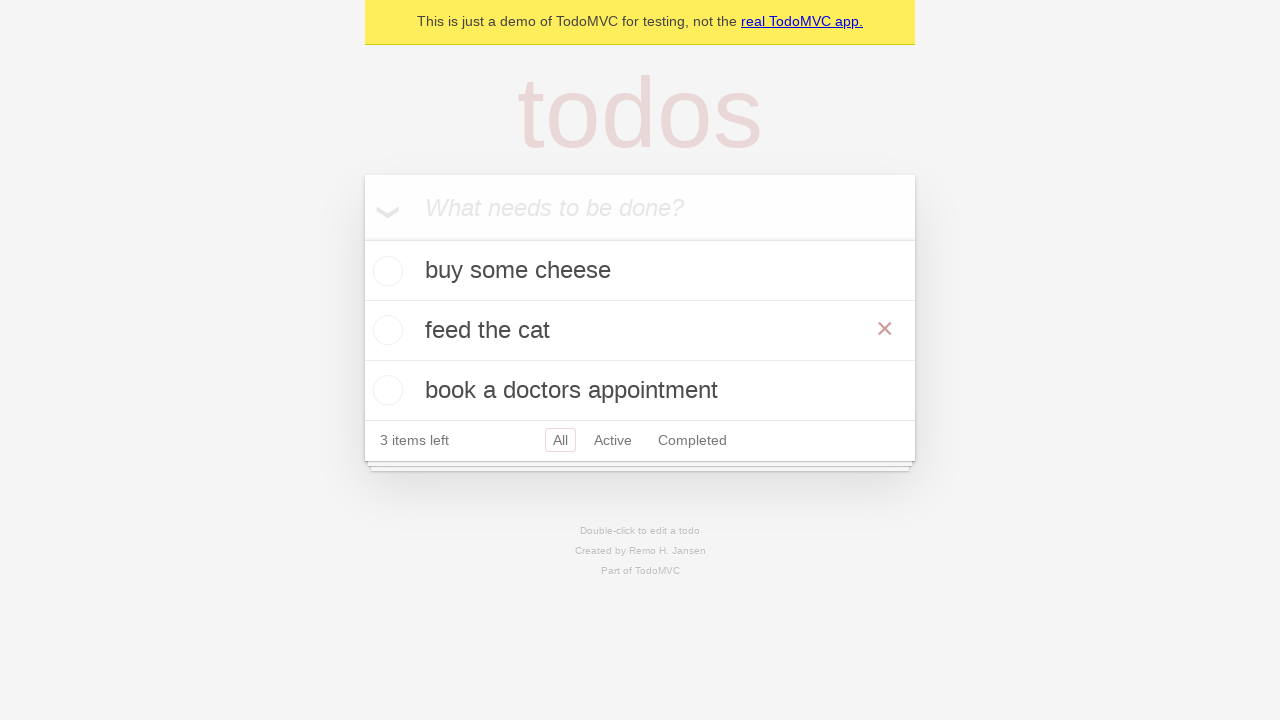